Navigates to jQuery UI demo page, clicks on Menu link, hovers over menu items to reveal submenu, and clicks on each submenu item to trigger downloads

Starting URL: http://the-internet.herokuapp.com/jqueryui

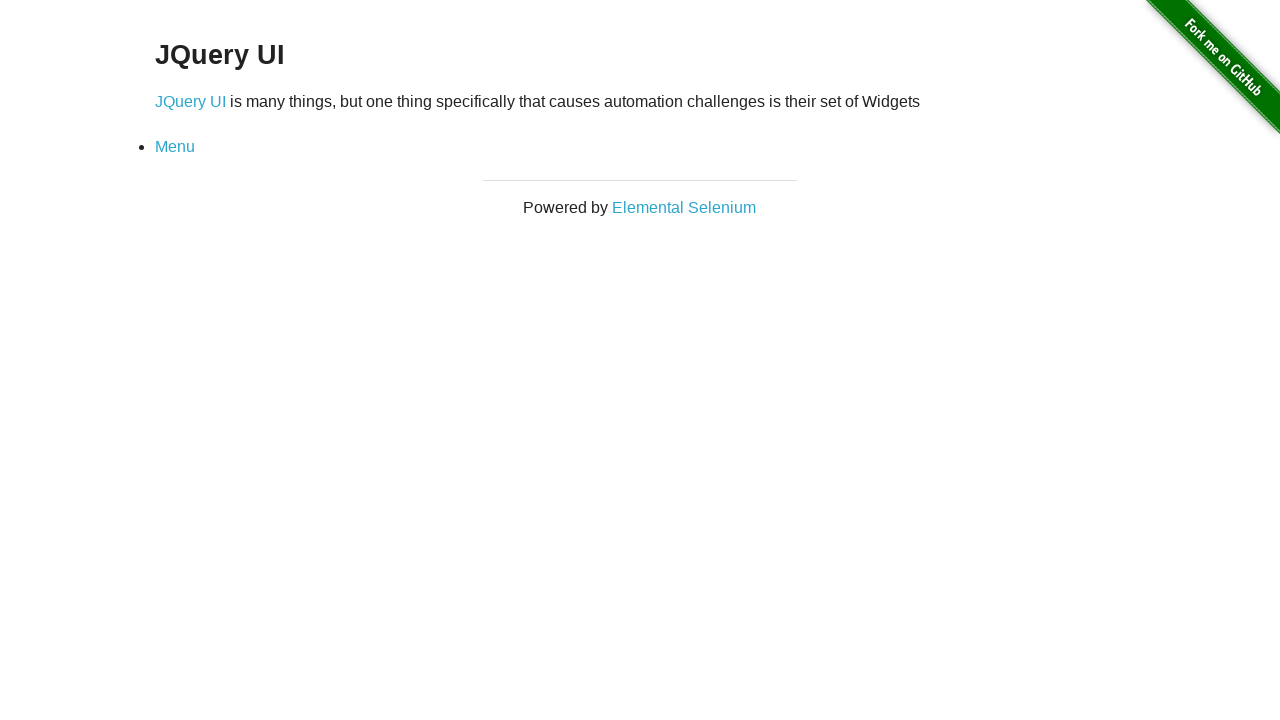

Clicked on Menu link to navigate to menu demo page at (175, 147) on a:text('Menu')
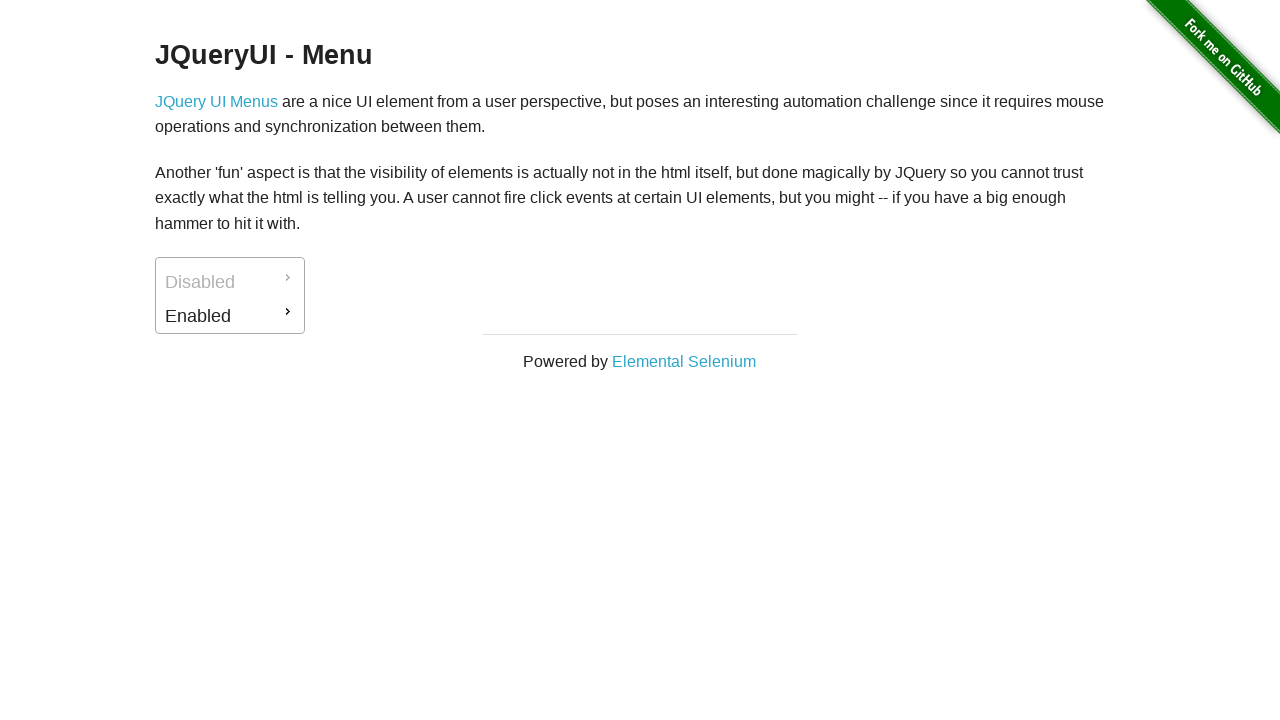

Menu loaded and selector #ui-id-2 is visible
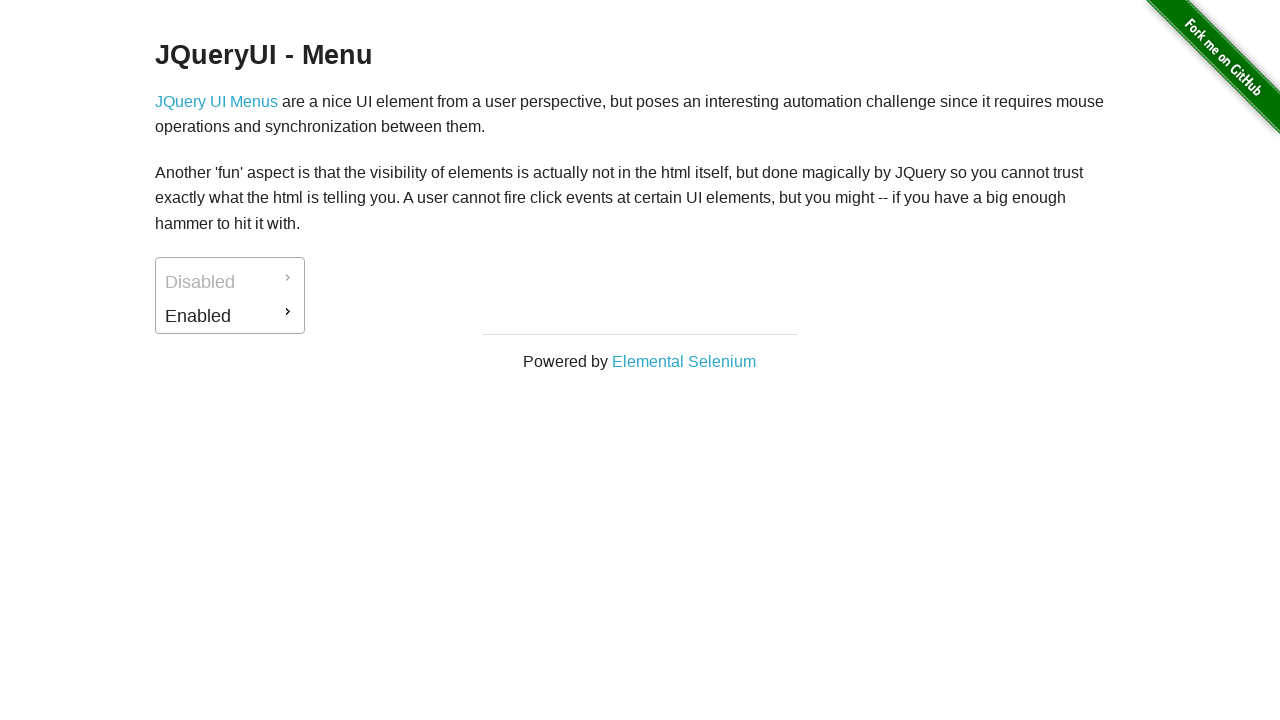

Hovered over 'Enabled' menu item at (230, 316) on #ui-id-2
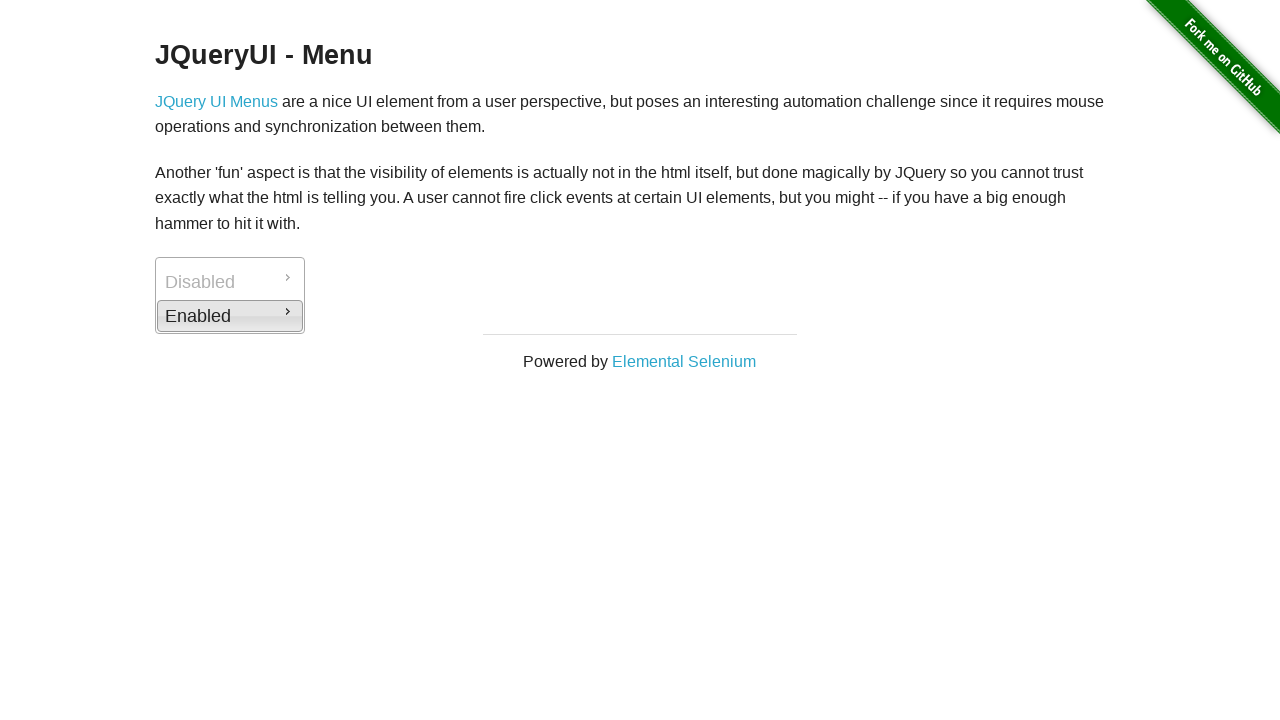

Hovered over 'Downloads' submenu item to reveal download options at (377, 318) on #ui-id-4
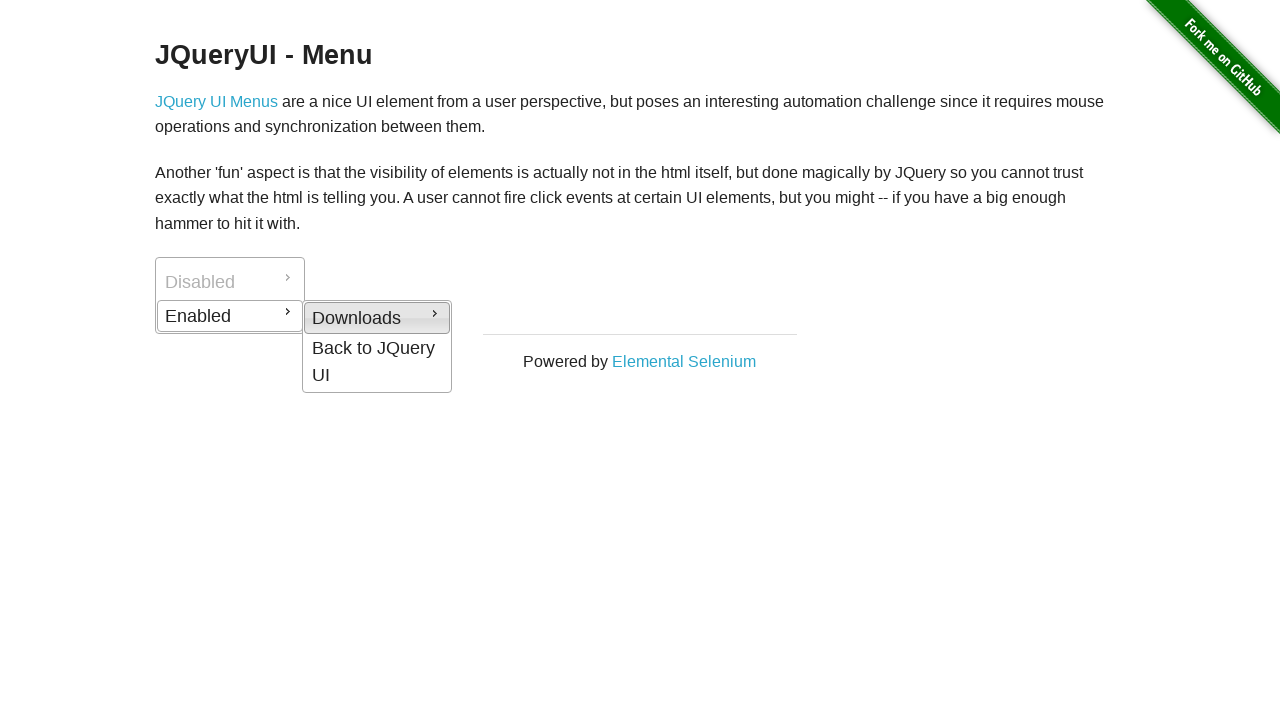

Submenu items are now visible
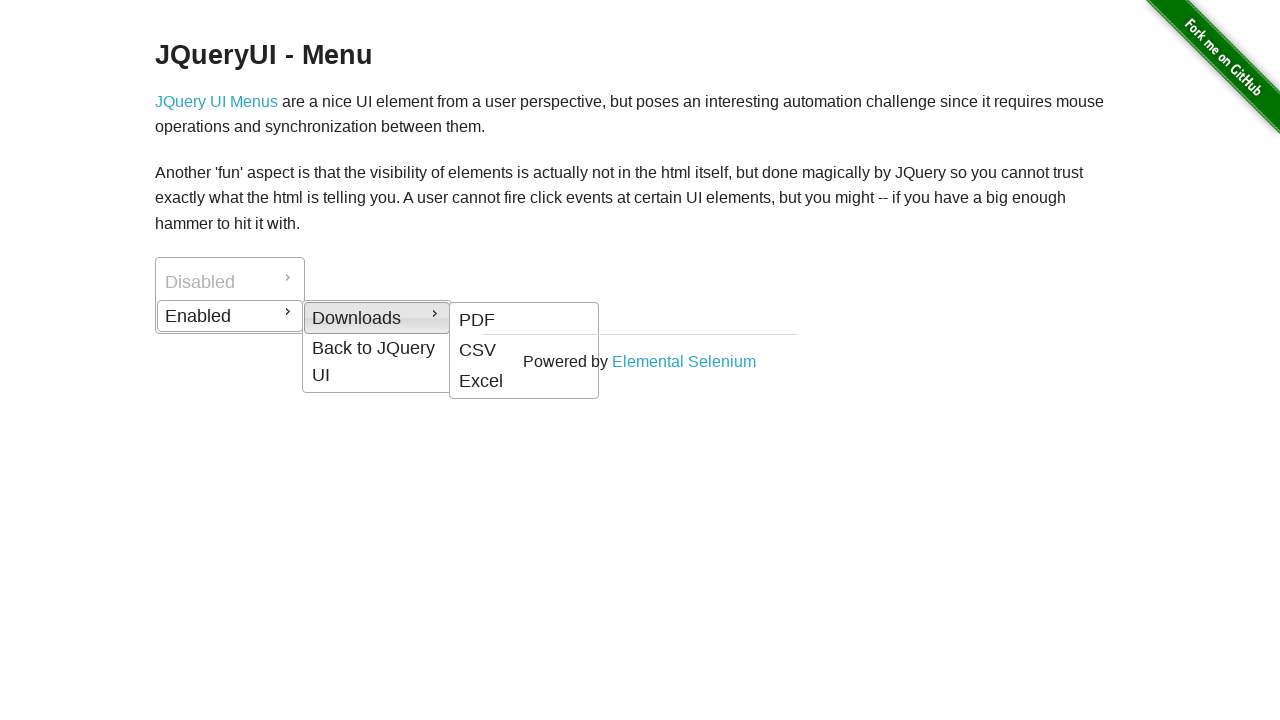

Retrieved all 3 download submenu items
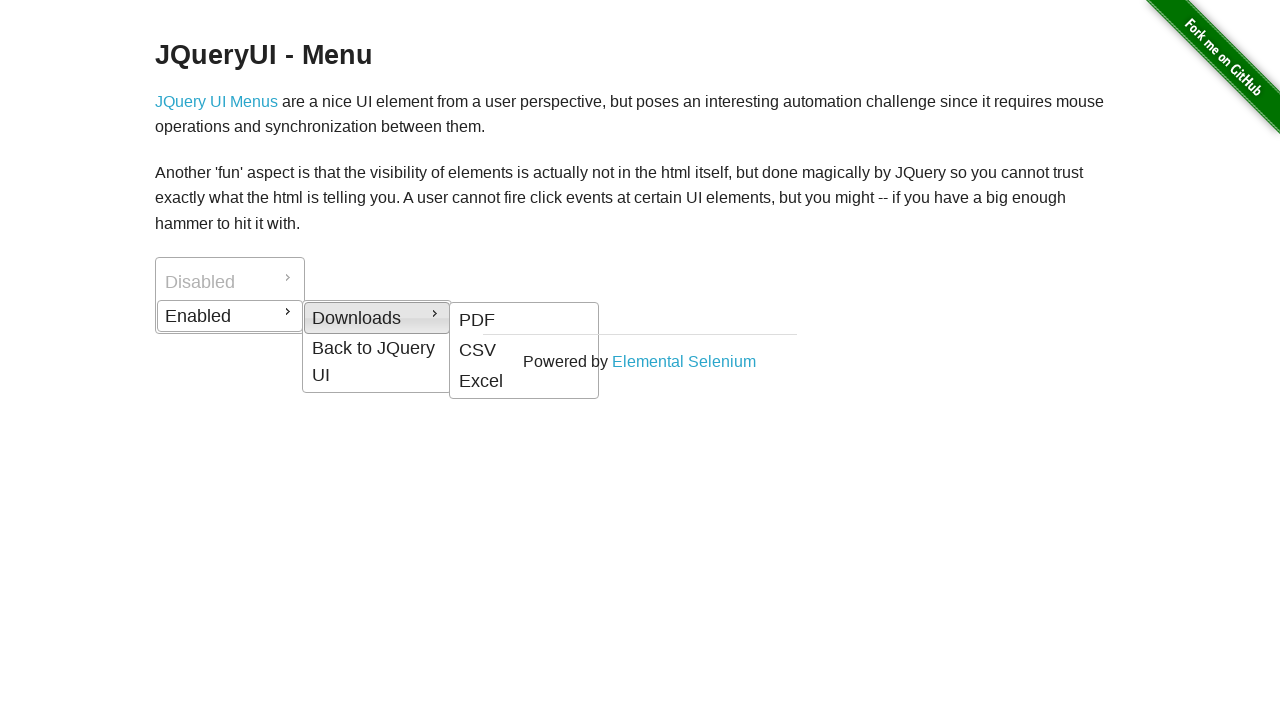

Clicked on download submenu item ui-id-6
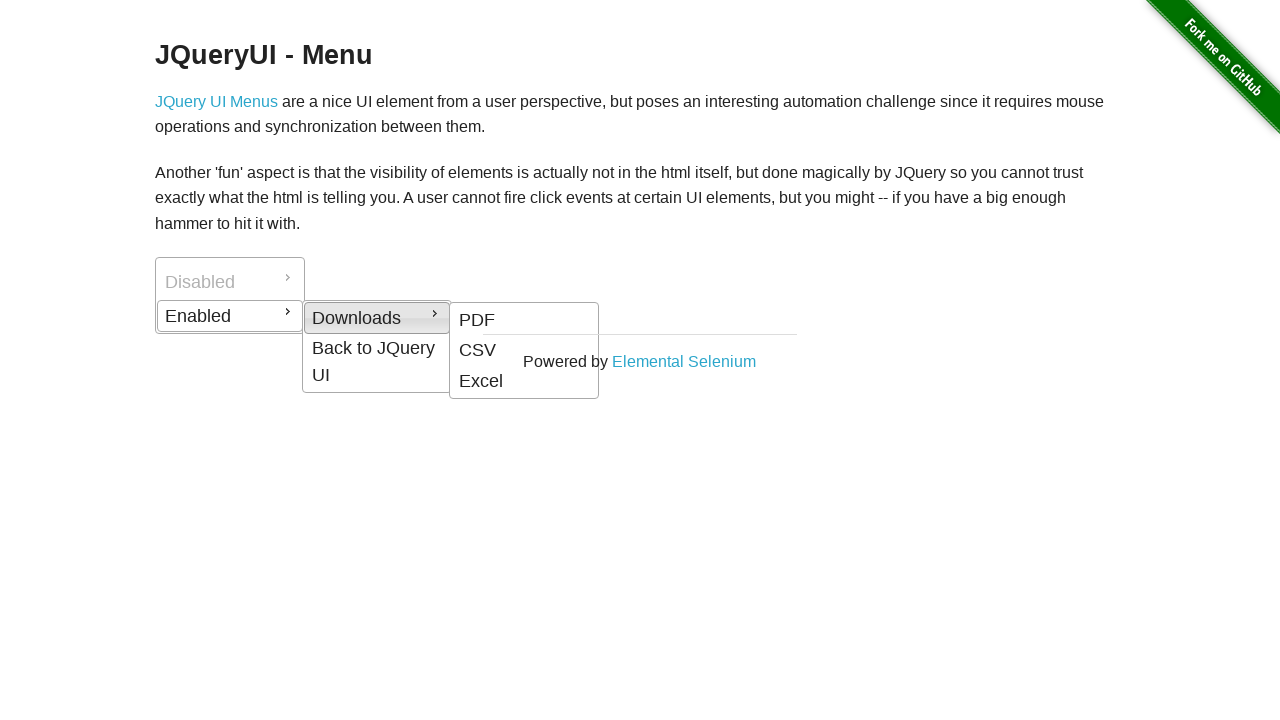

Pressed Enter to confirm download for item ui-id-6
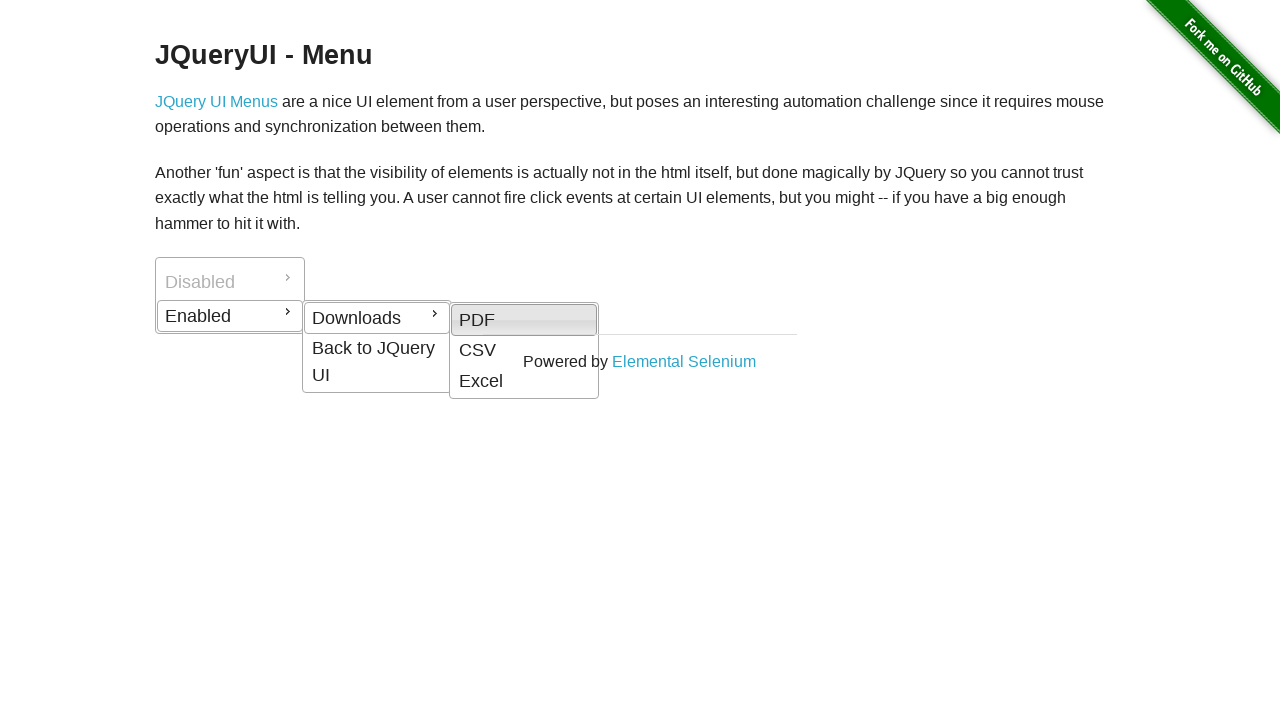

Clicked on download submenu item ui-id-7
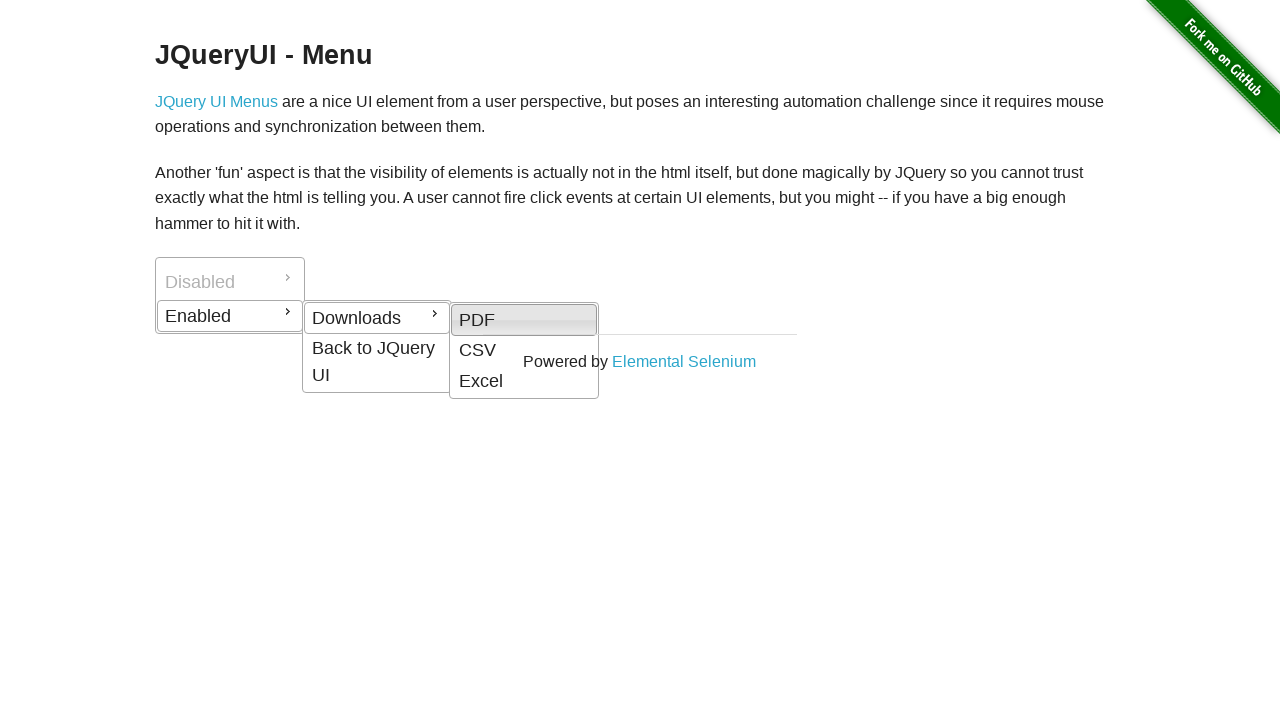

Pressed Enter to confirm download for item ui-id-7
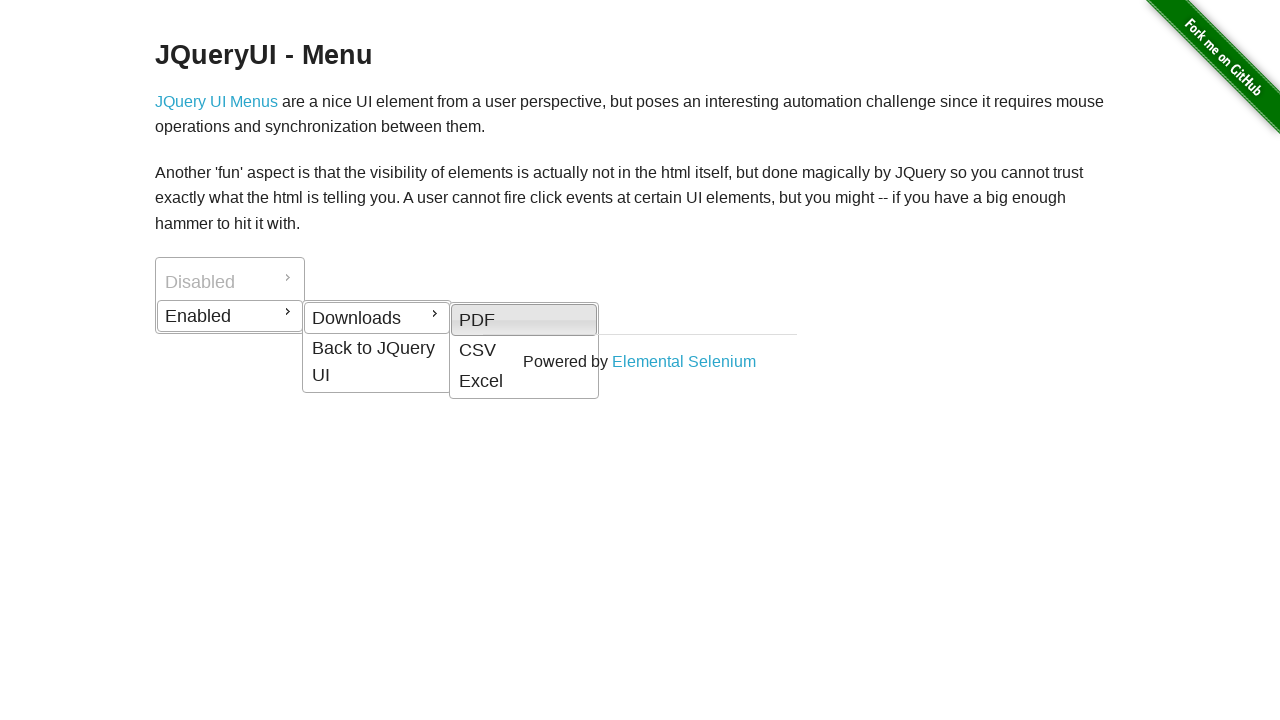

Clicked on download submenu item ui-id-8
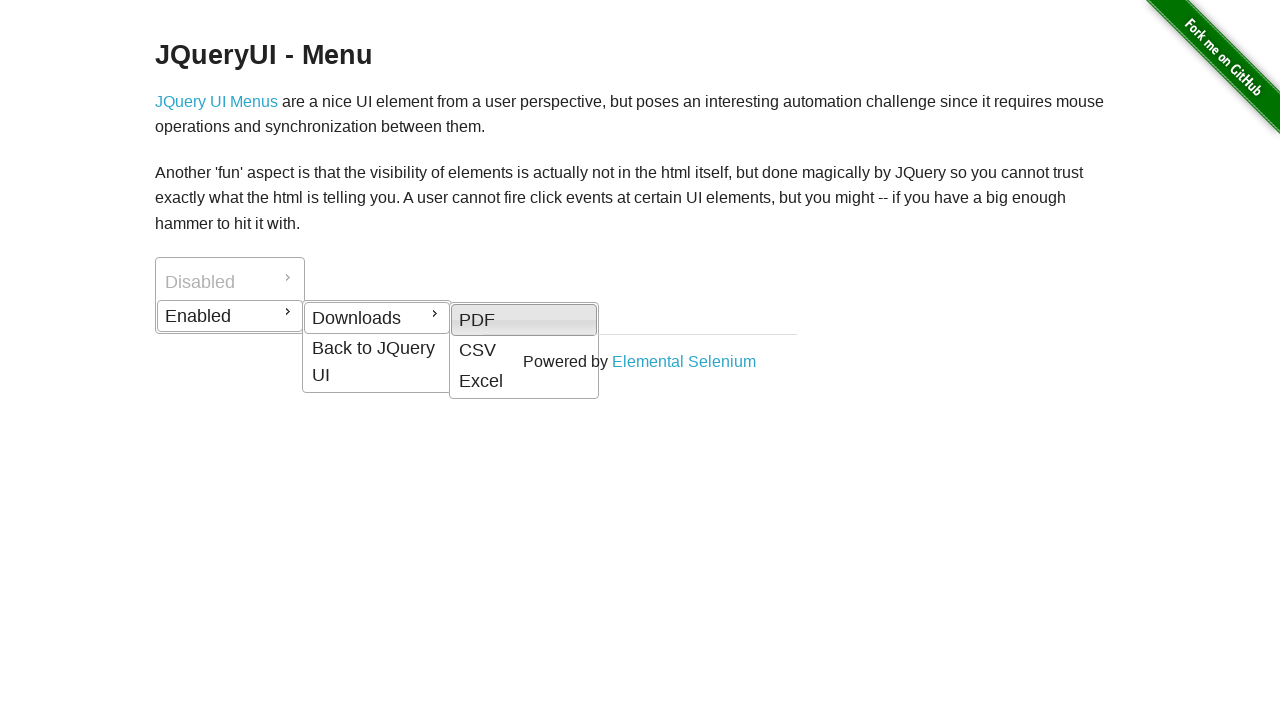

Pressed Enter to confirm download for item ui-id-8
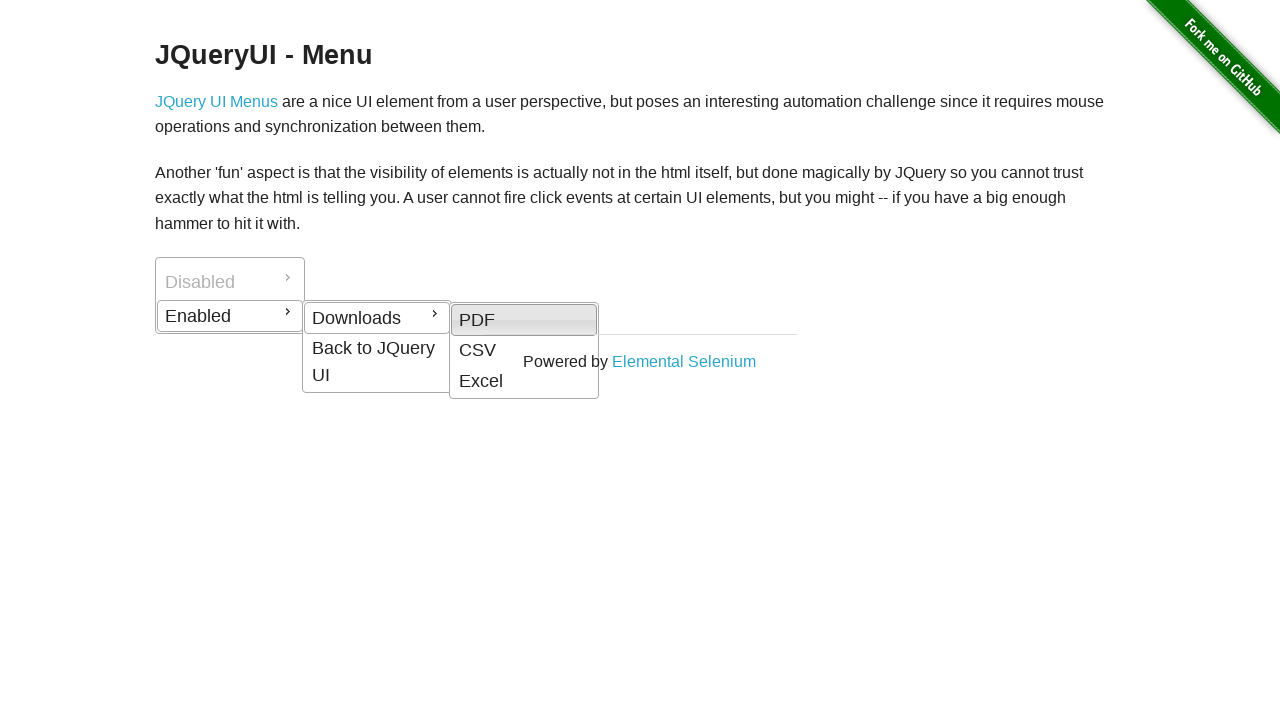

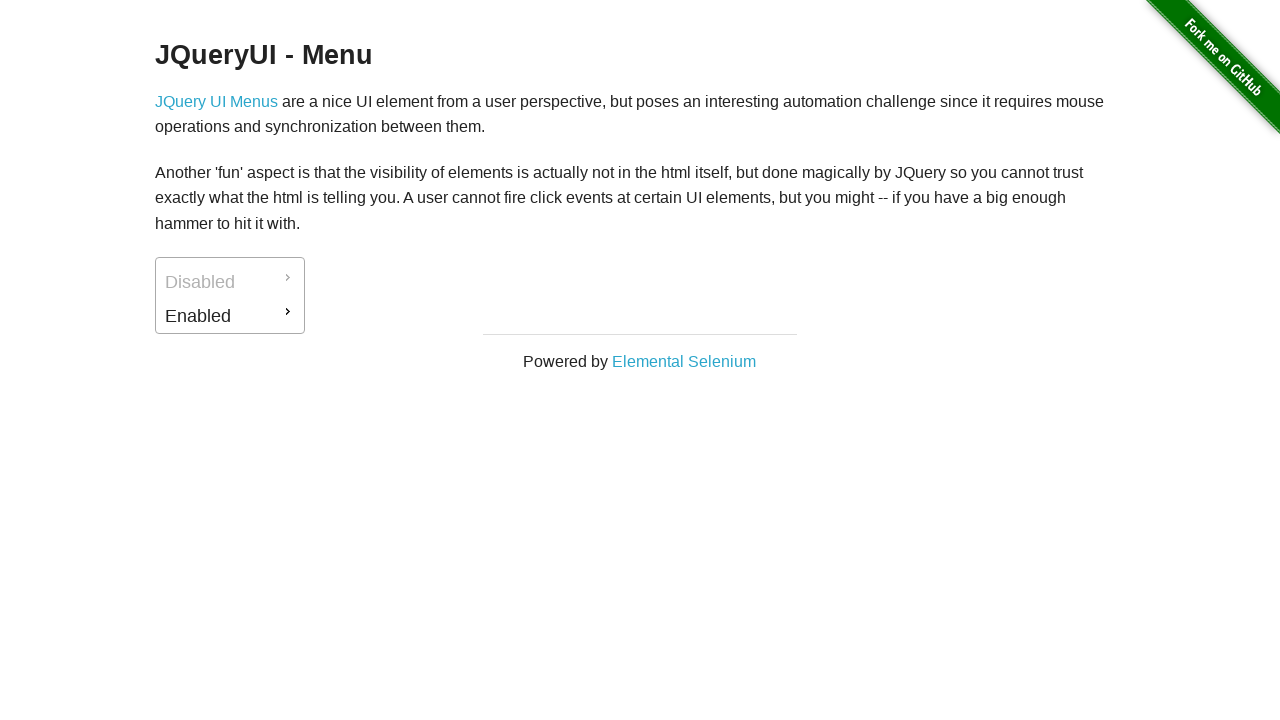